Navigates to W3Schools HTML tables page and reads data from a specific column of the example table

Starting URL: https://www.w3schools.com/html/html_tables.asp

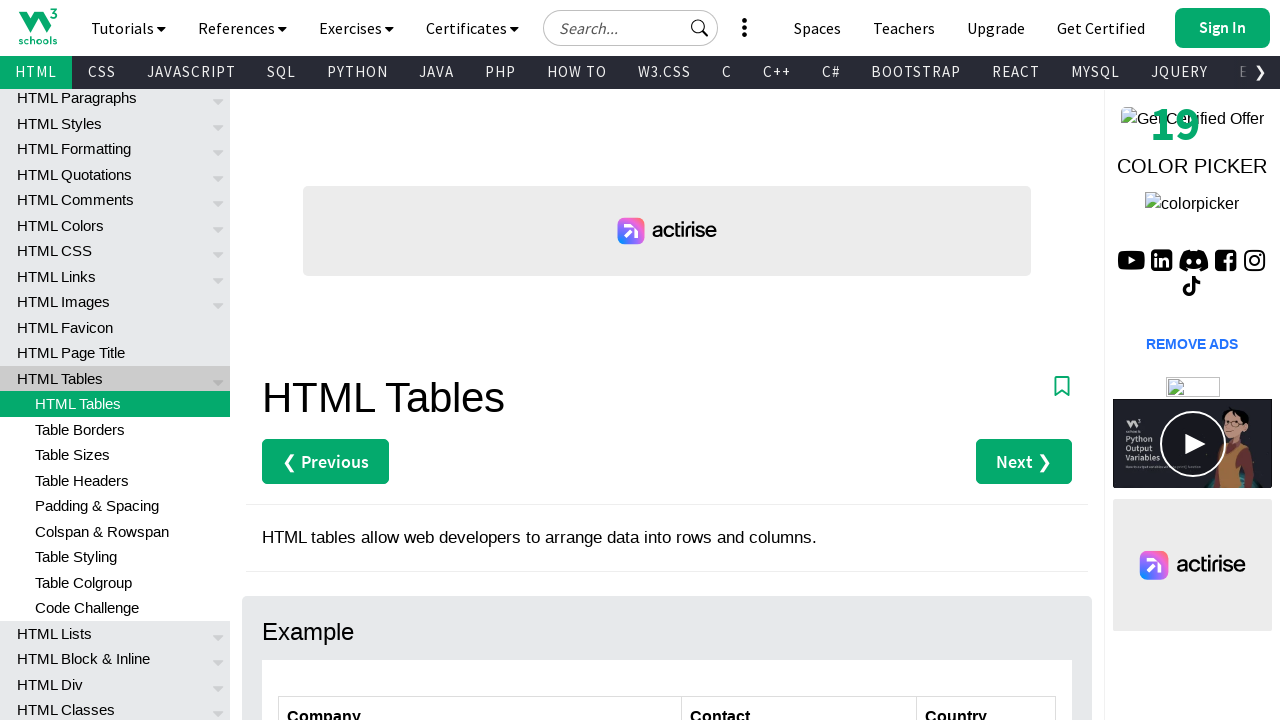

Navigated to W3Schools HTML tables page
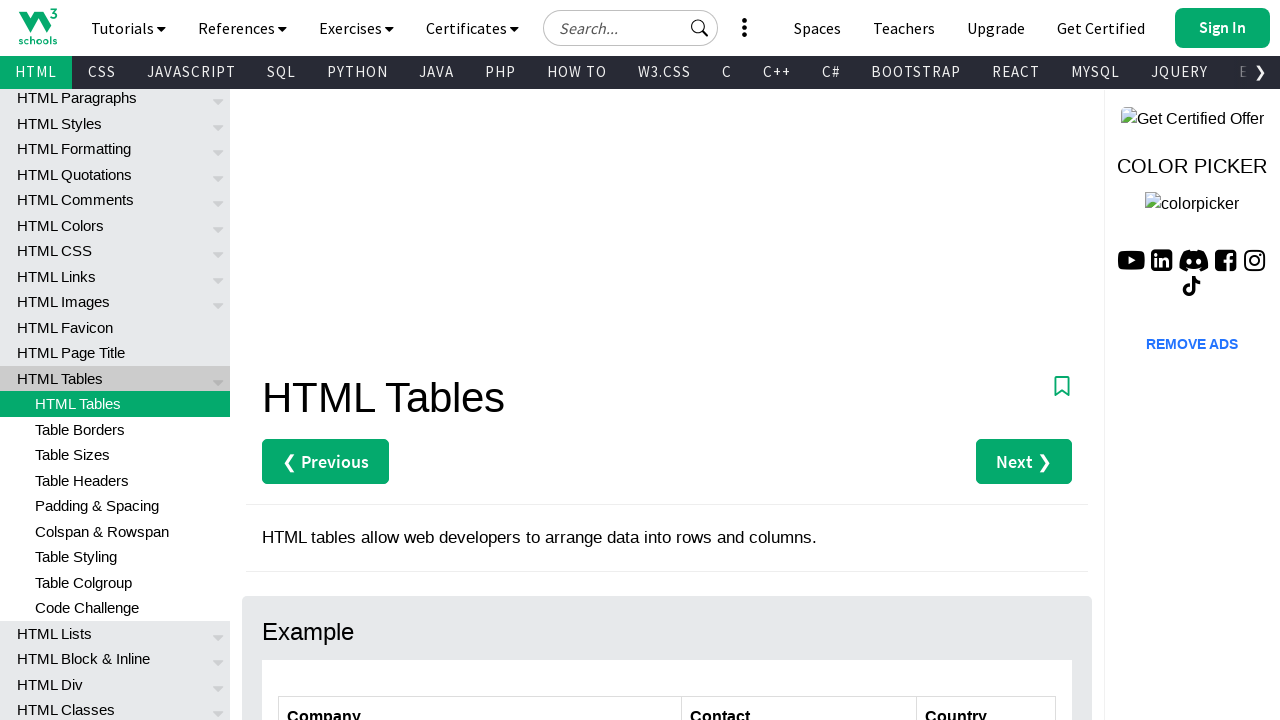

Waited for customers table to load
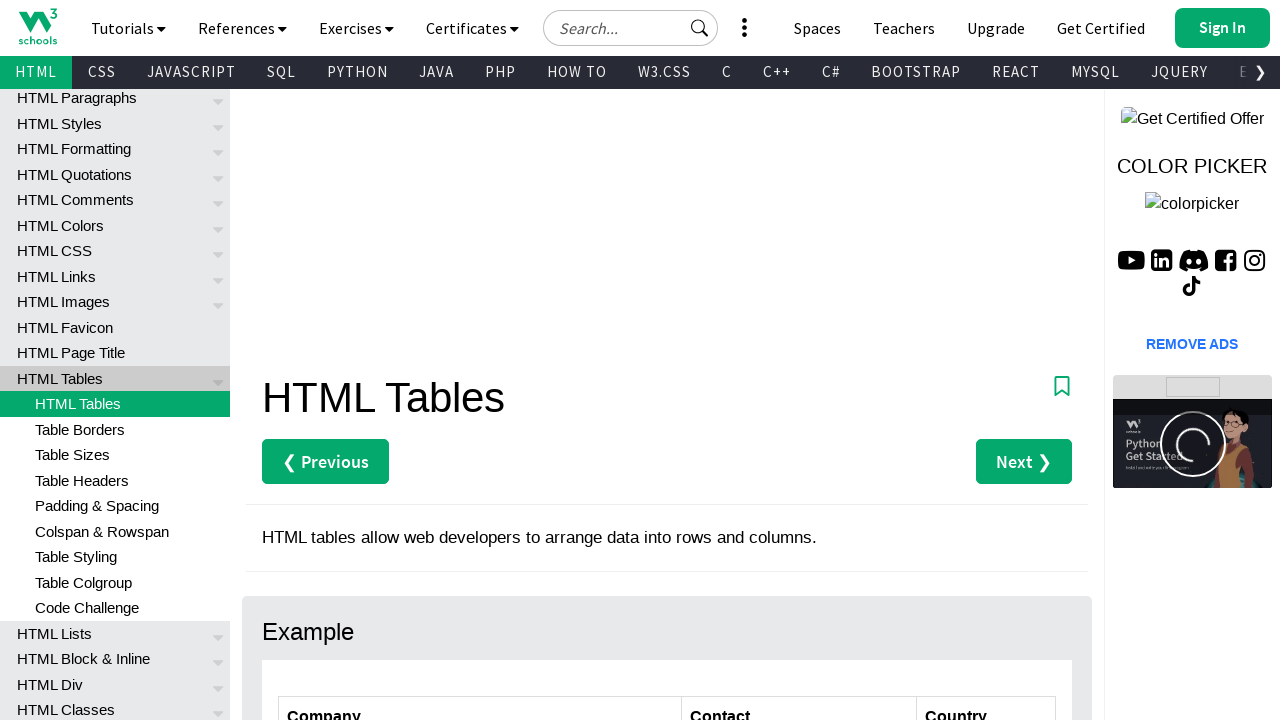

Retrieved all contact elements from table column 2
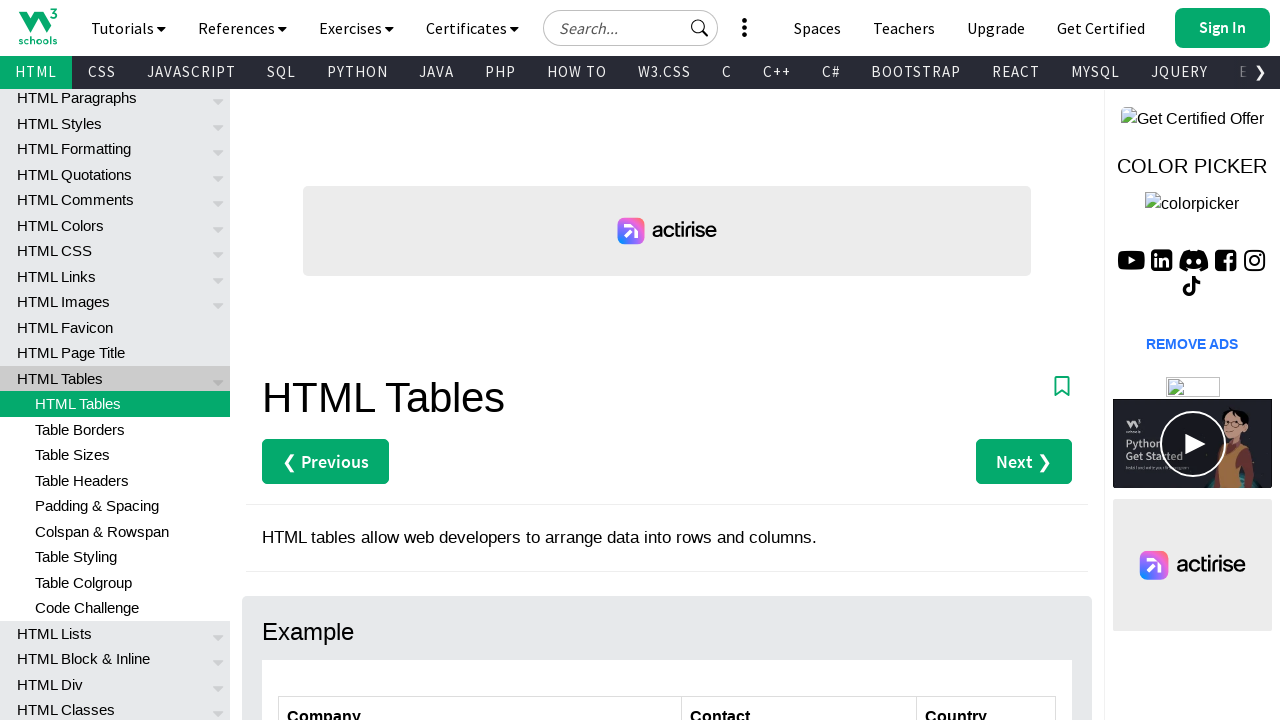

Extracted and printed first contact name
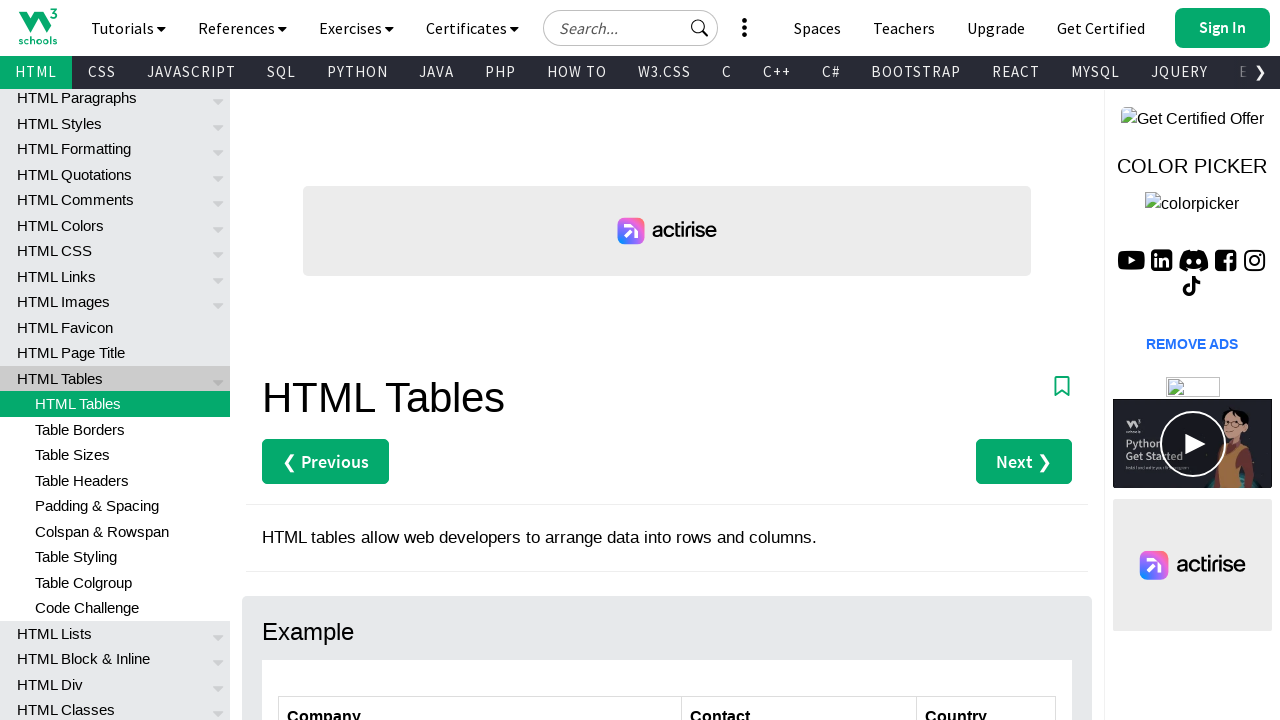

Extracted and printed second contact name
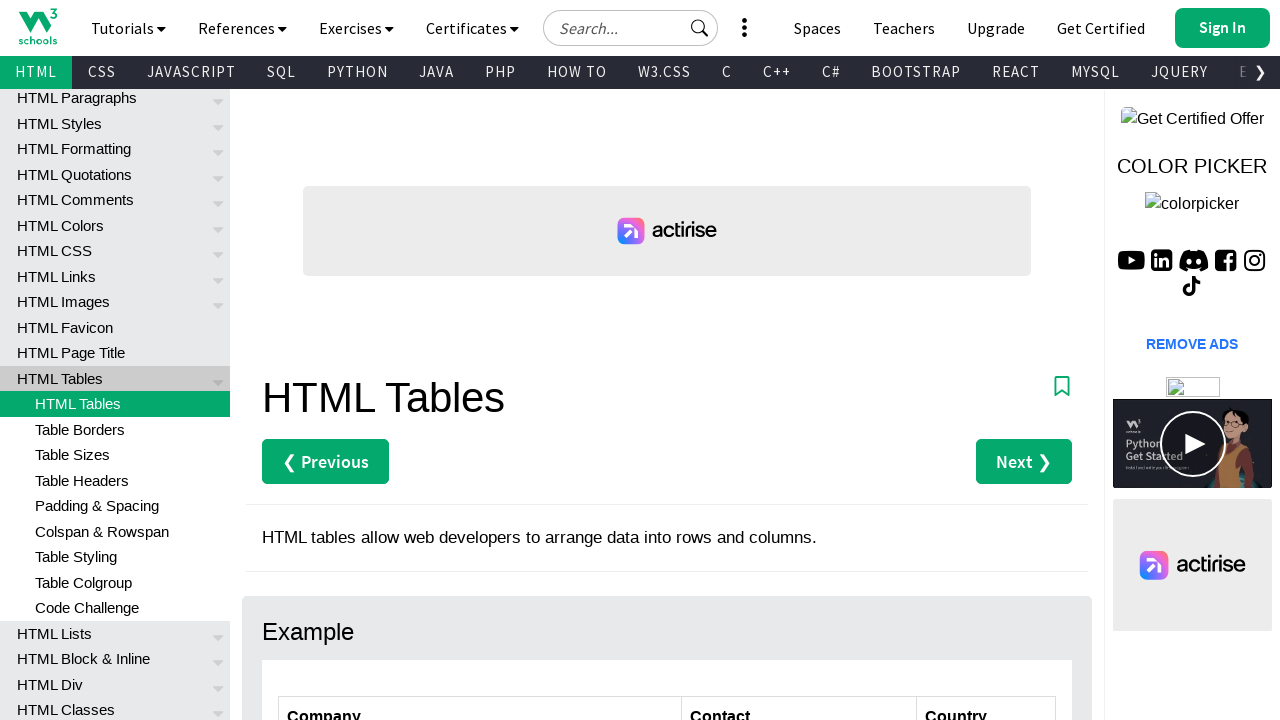

Processed contact: Maria Anders
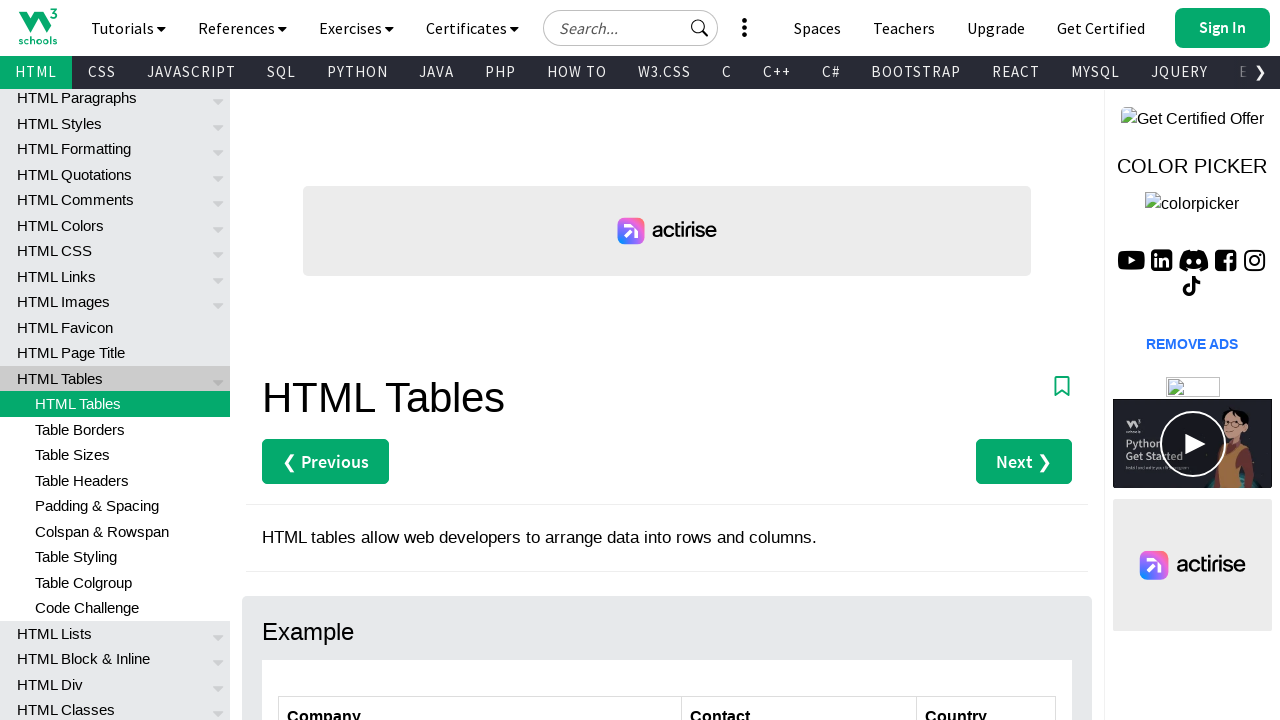

Processed contact: Francisco Chang
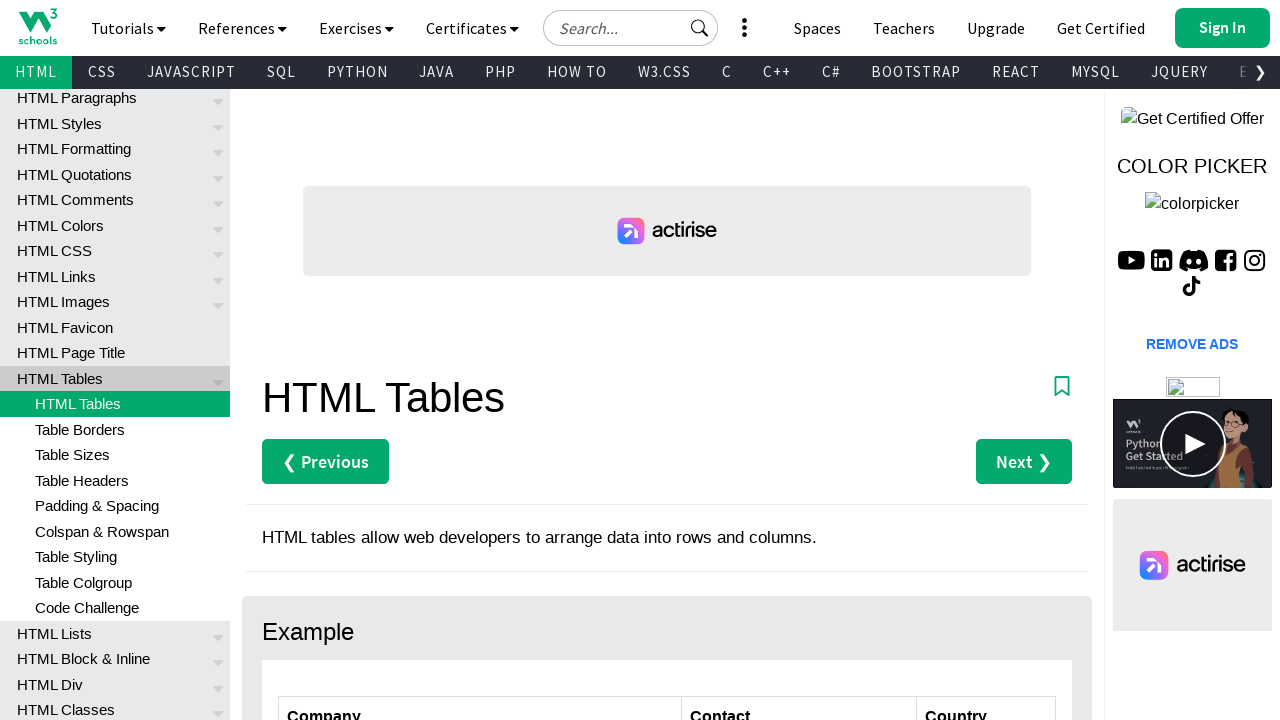

Processed contact: Roland Mendel
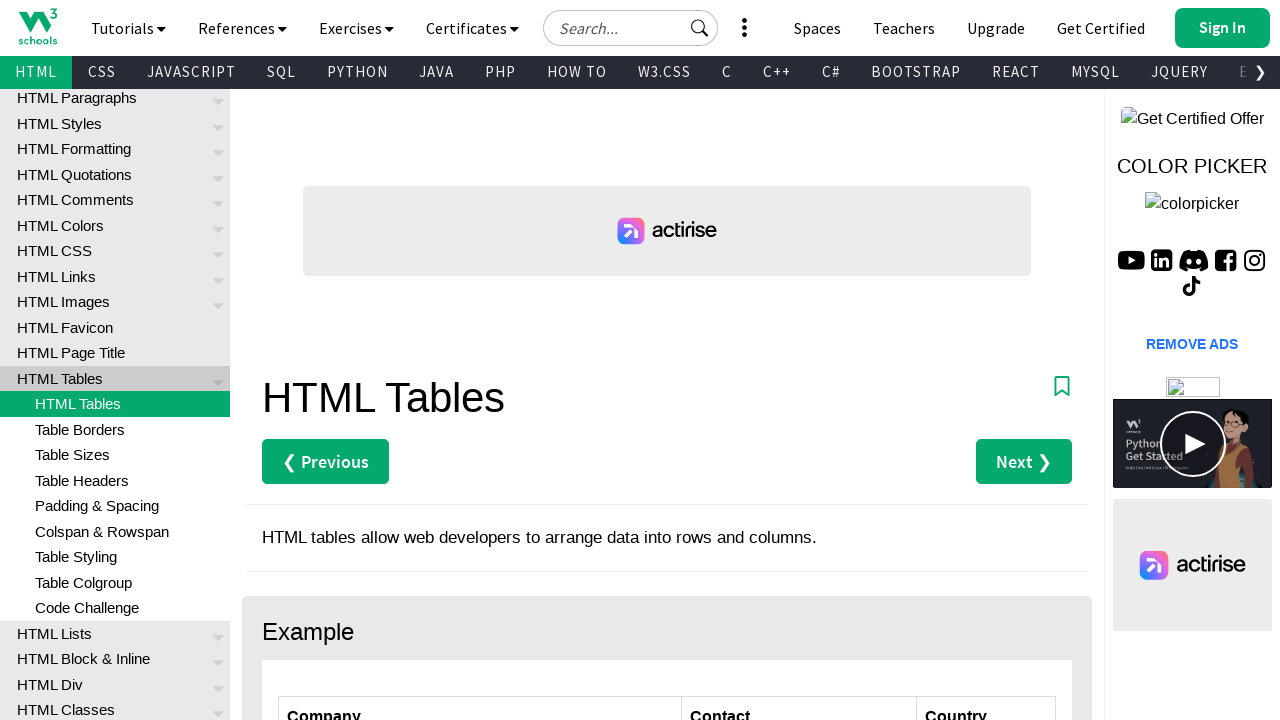

Processed contact: Helen Bennett
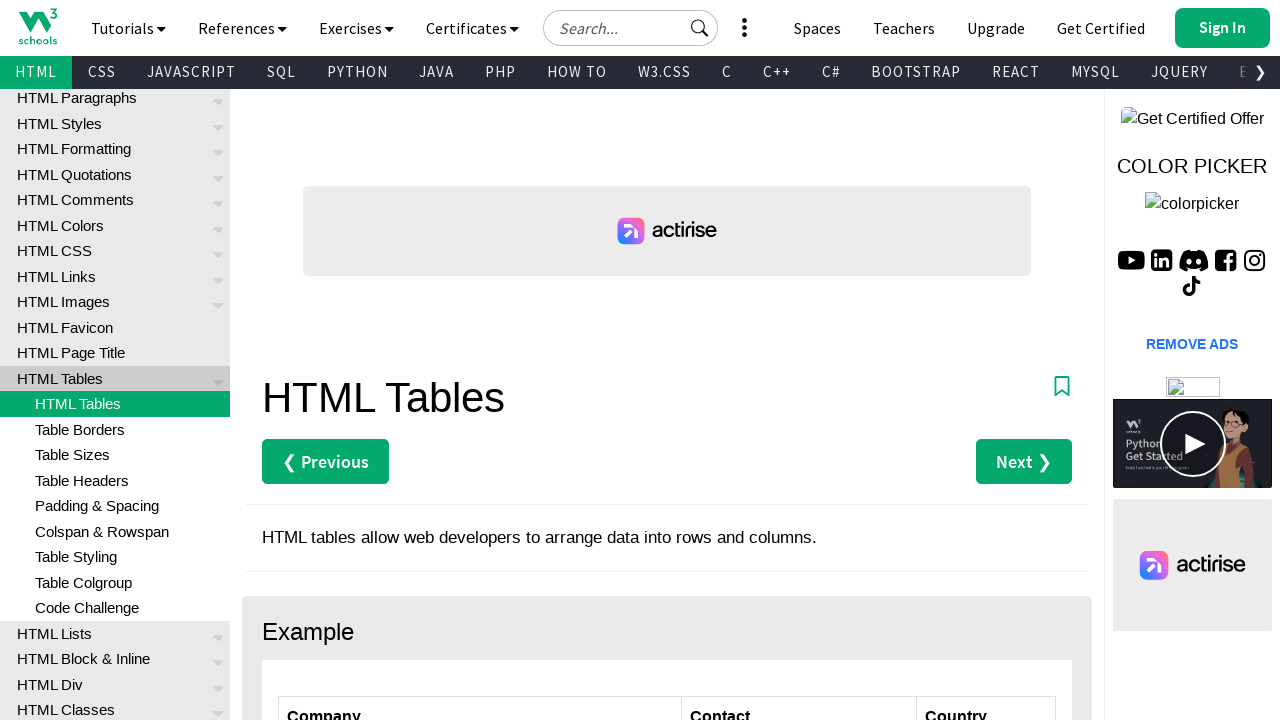

Processed contact: Yoshi Tannamuri
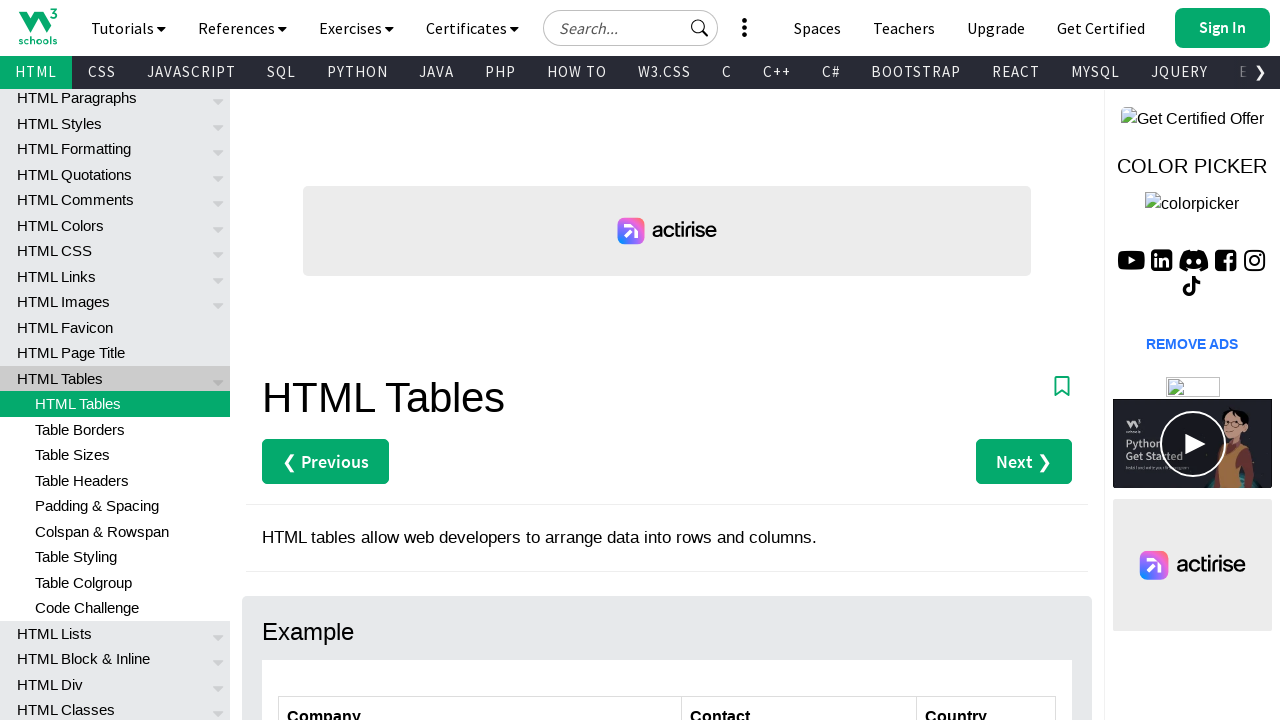

Processed contact: Giovanni Rovelli
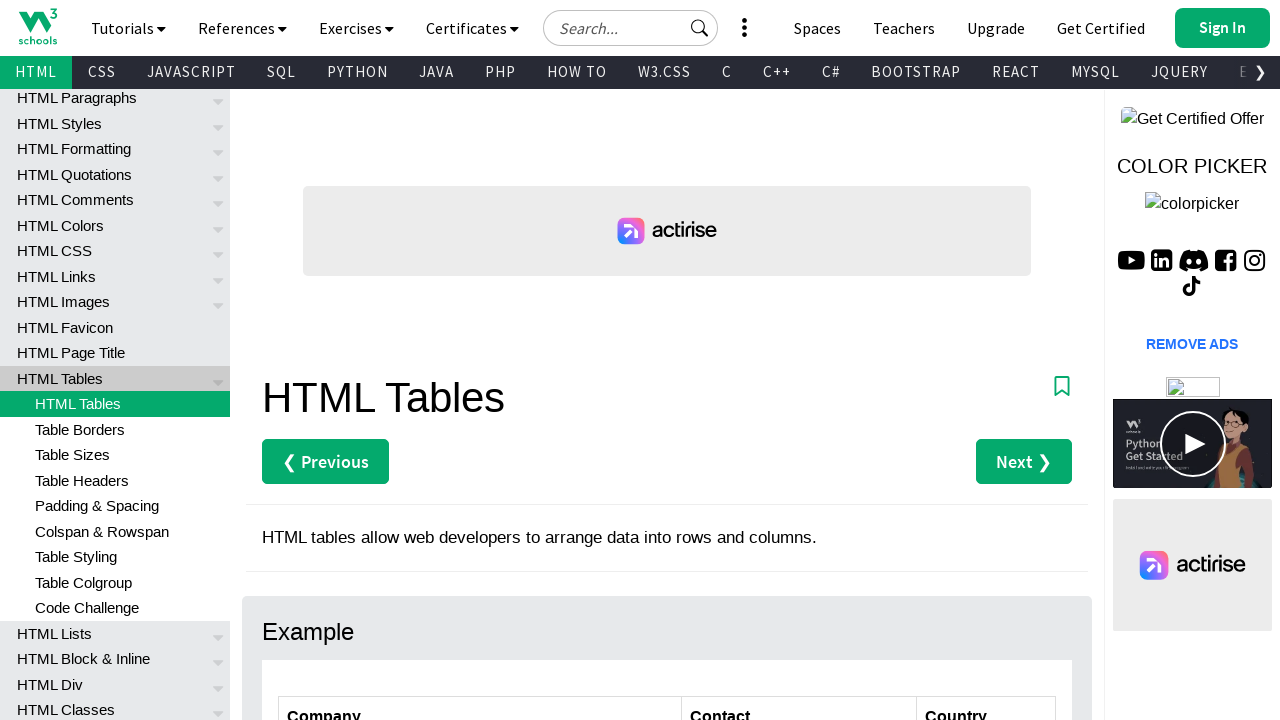

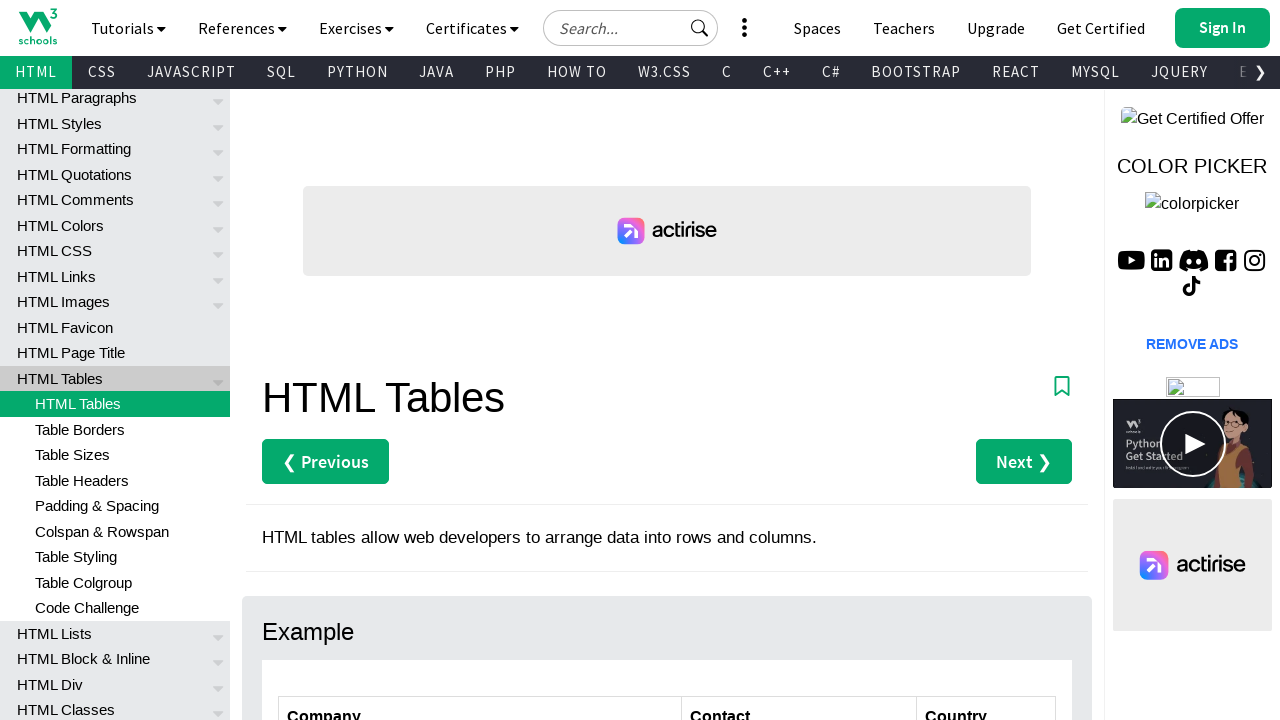